Tests the robot order form by closing the initial modal, selecting robot parts (head, body, legs), entering an address, and submitting the order. Handles order submission retries if errors occur.

Starting URL: https://robotsparebinindustries.com/#/robot-order

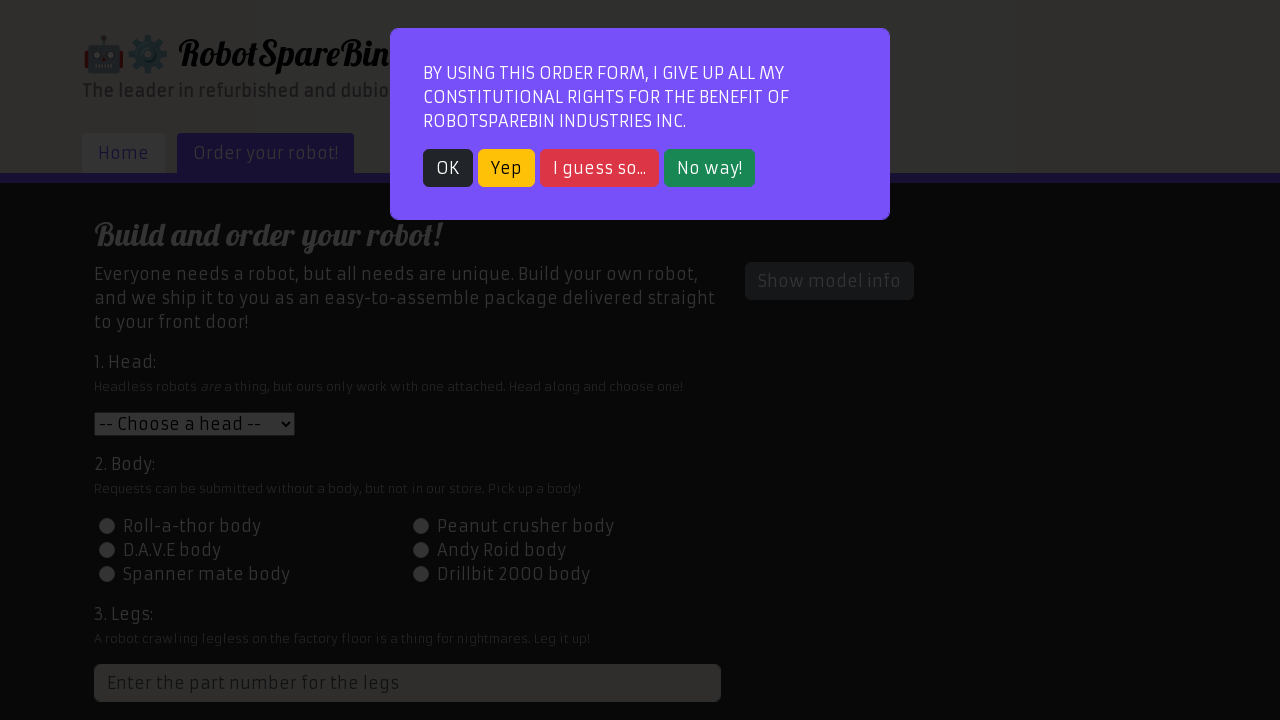

Closed initial modal popup at (448, 168) on xpath=//div[@class="alert-buttons"]/button[@class="btn btn-dark"]
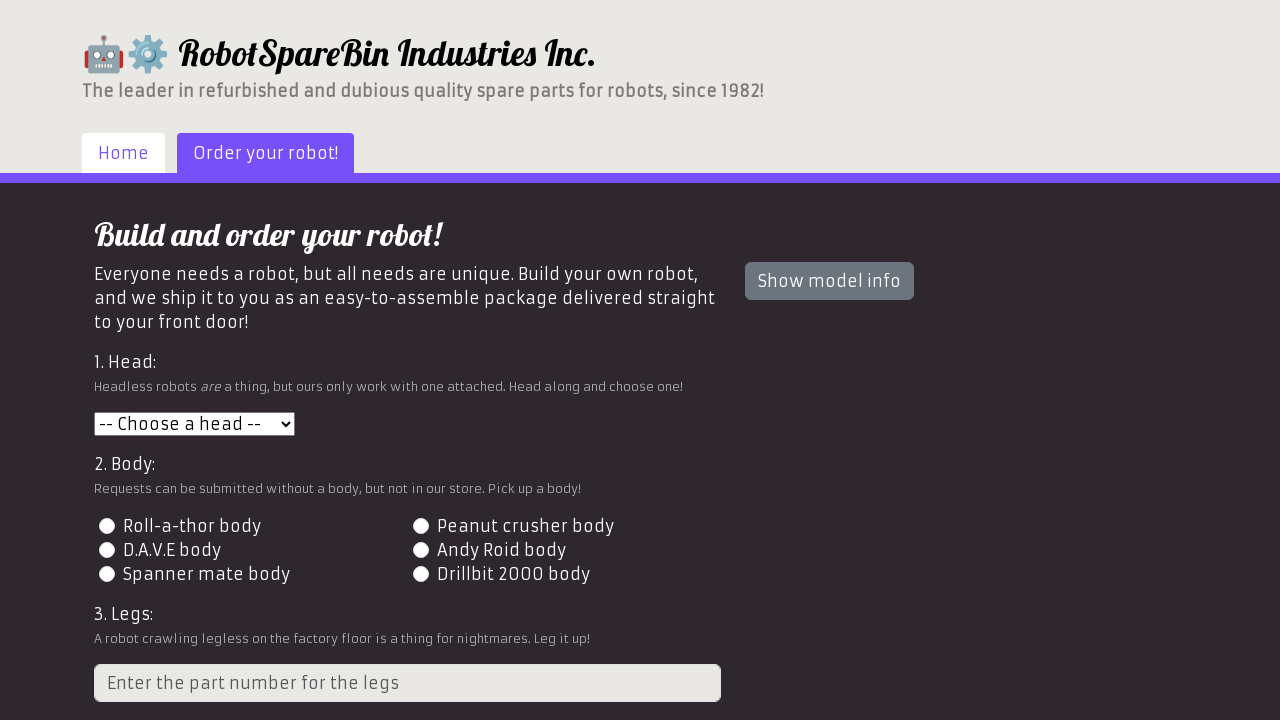

Selected head option with value 3 on select#head
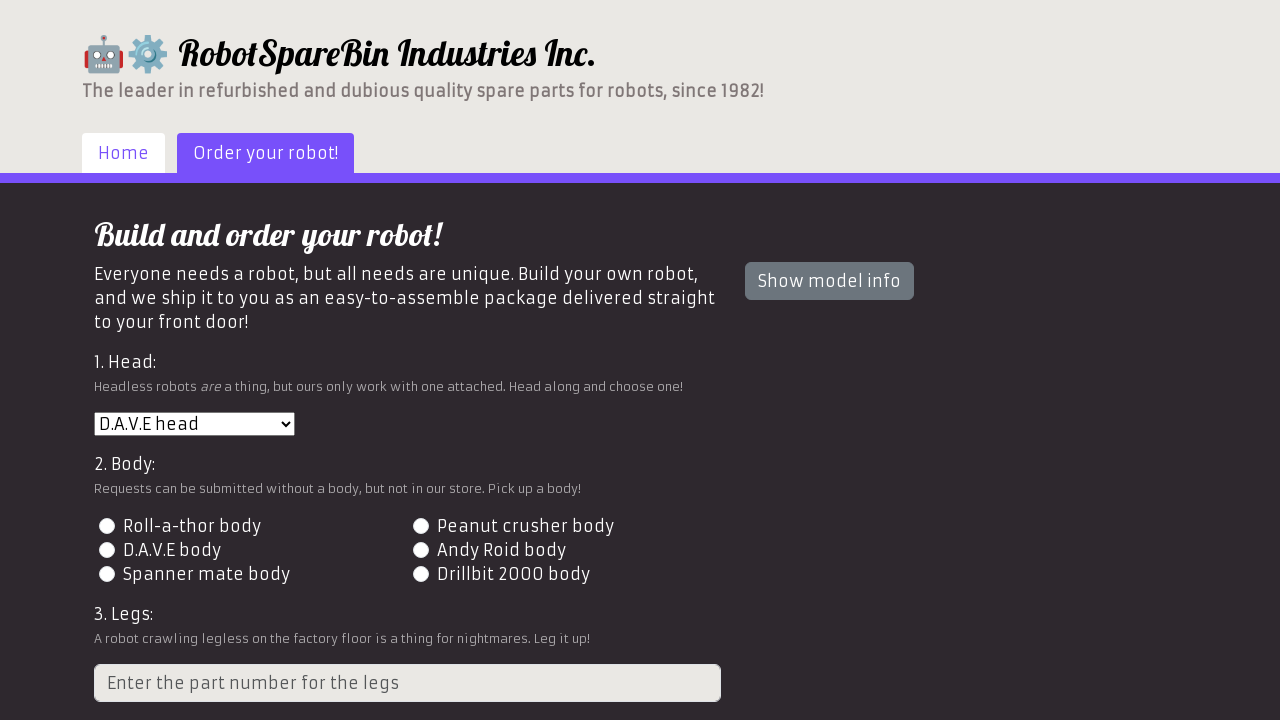

Selected body option 2 at (525, 526) on xpath=//div[@class="stacked"]//label[@for="id-body-2"]
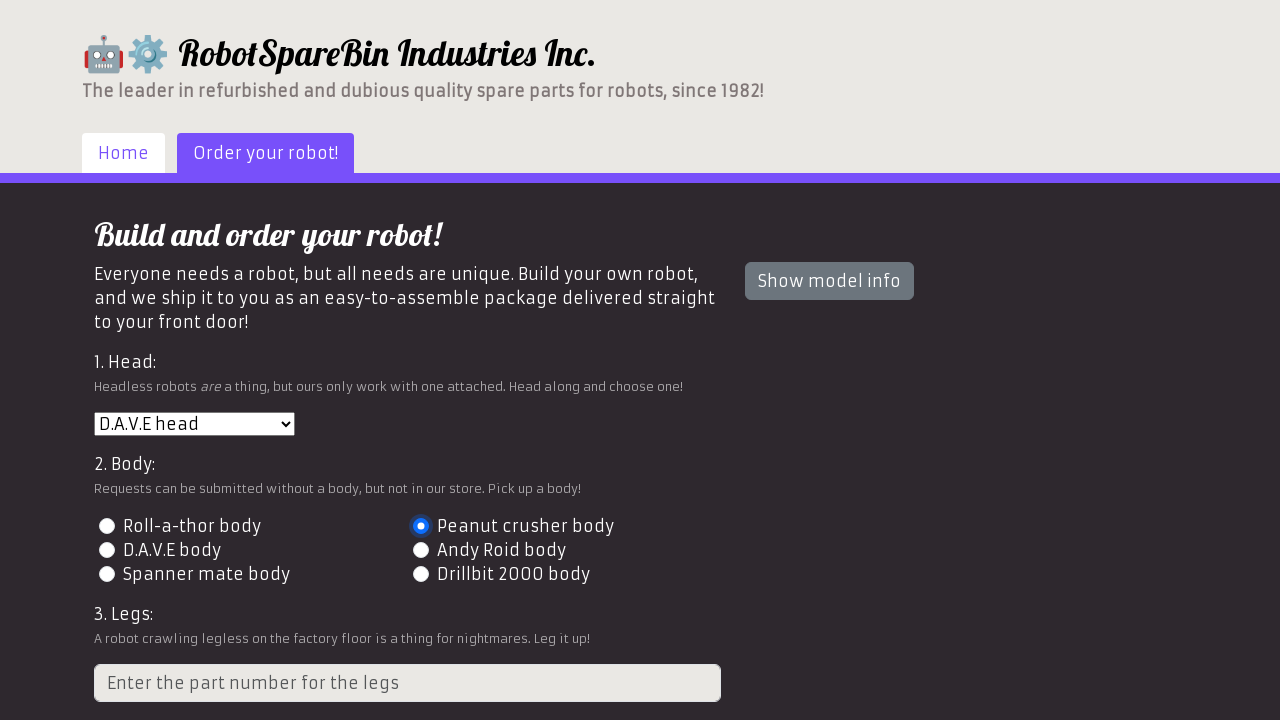

Entered number of legs: 5 on input[type="number"]
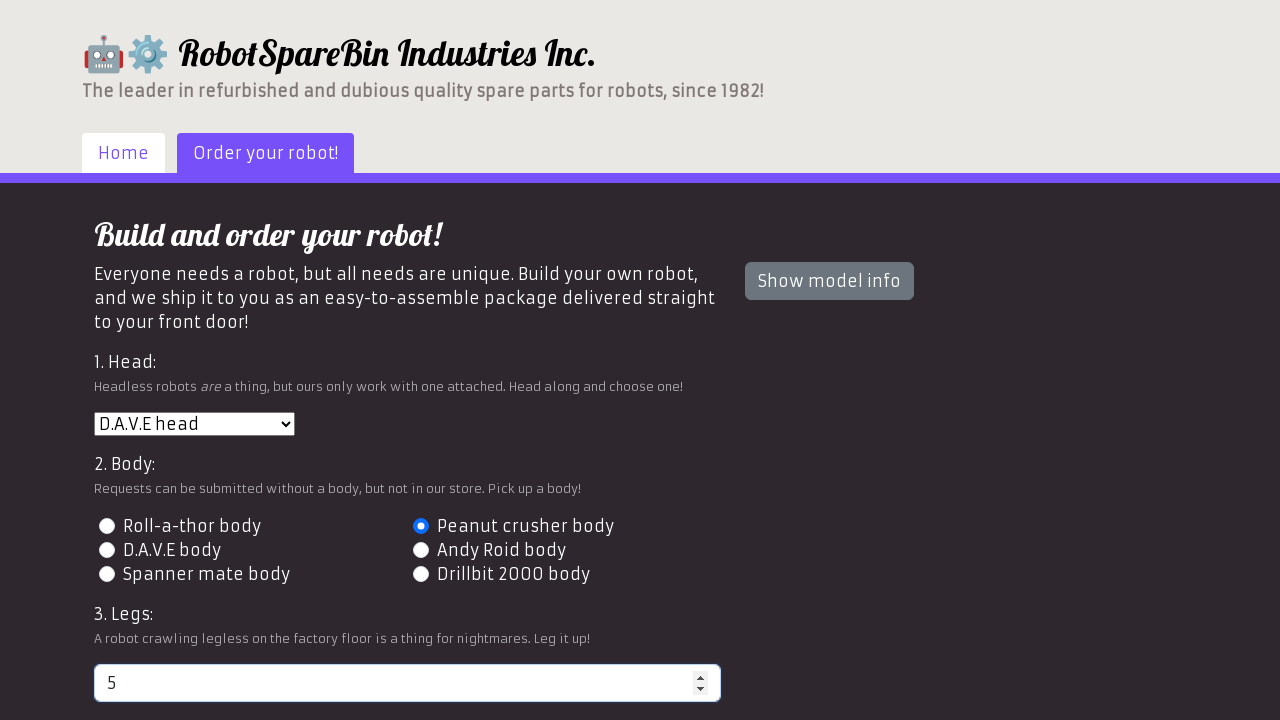

Entered shipping address: 742 Evergreen Terrace, Springfield on input#address
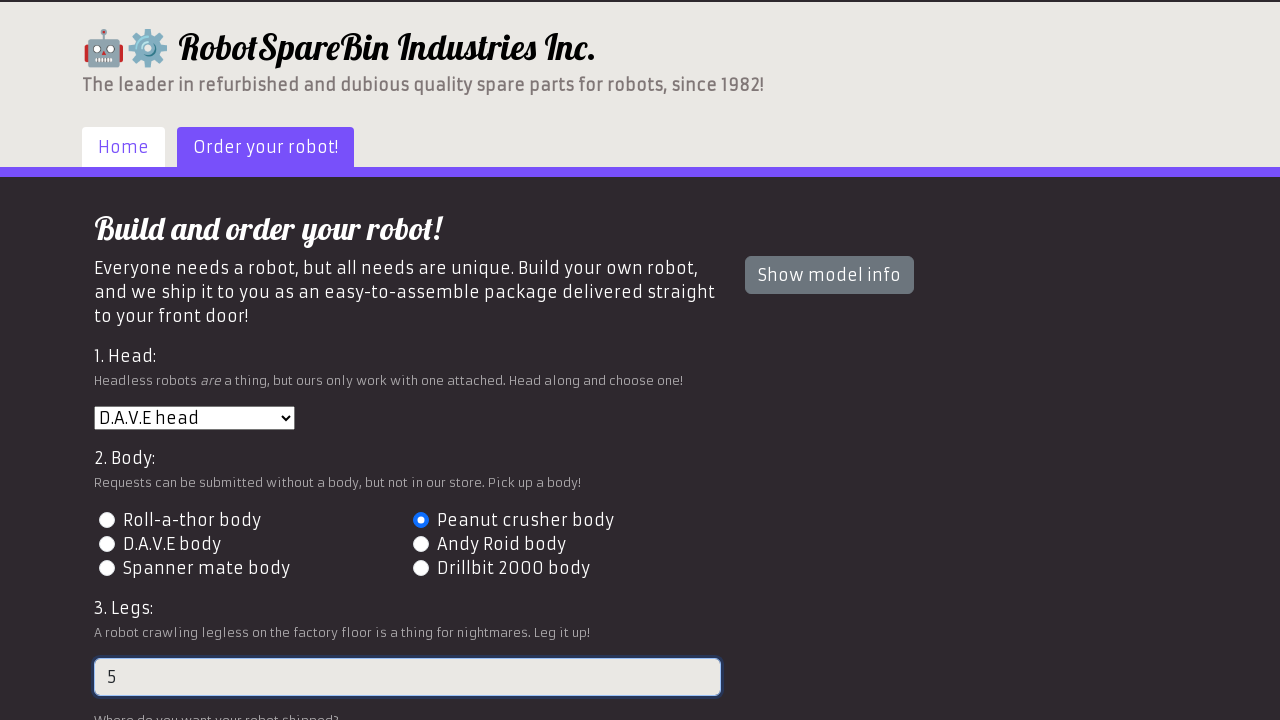

Scrolled order button into view
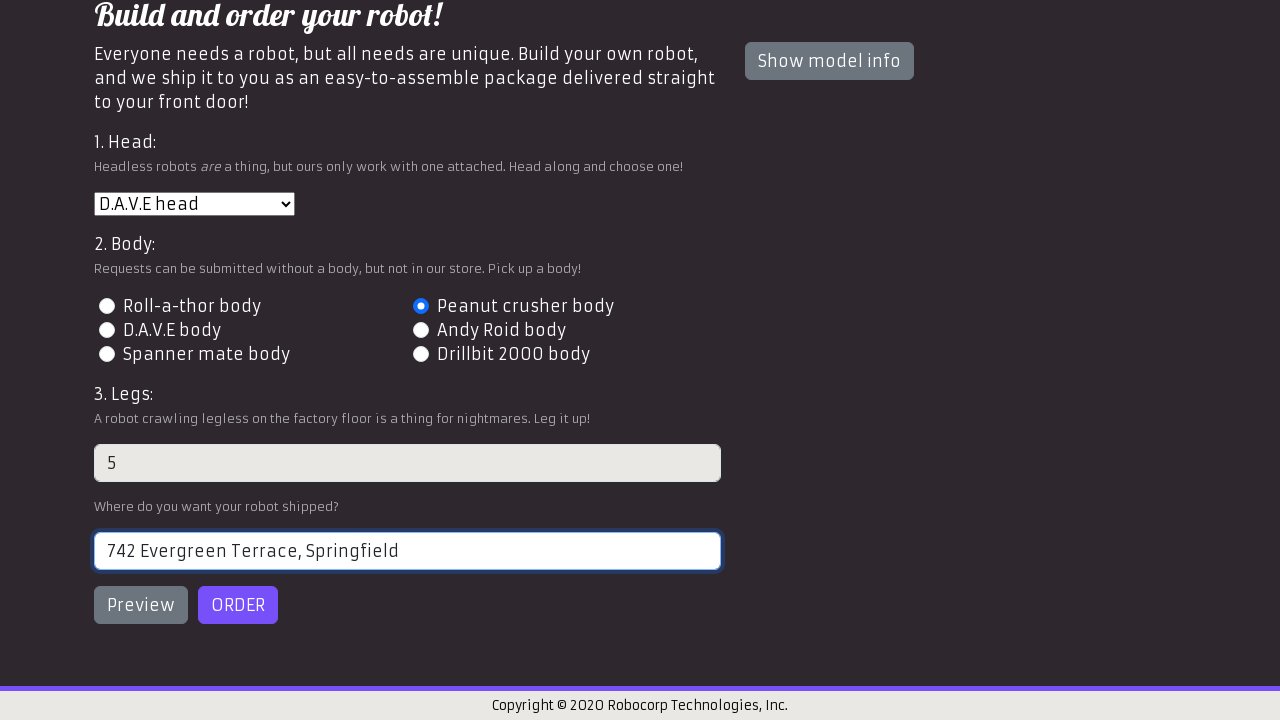

Clicked order button at (238, 605) on button#order
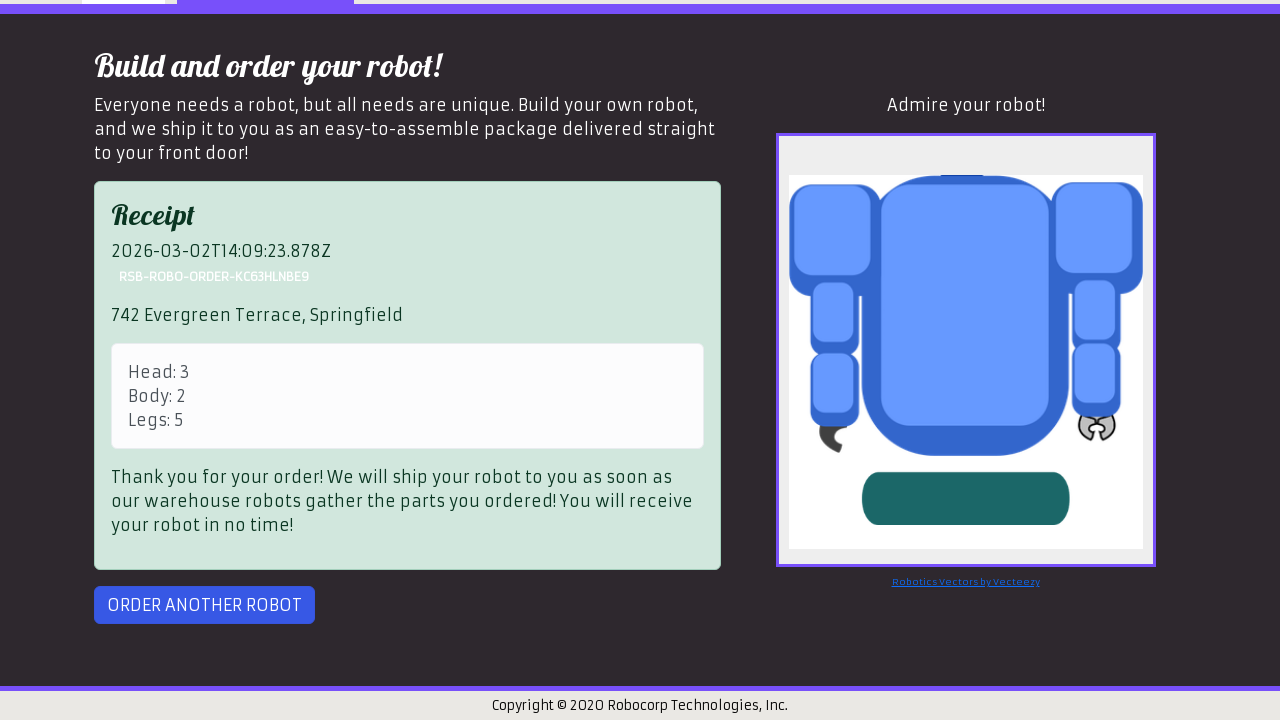

Order another button appeared, indicating successful order submission
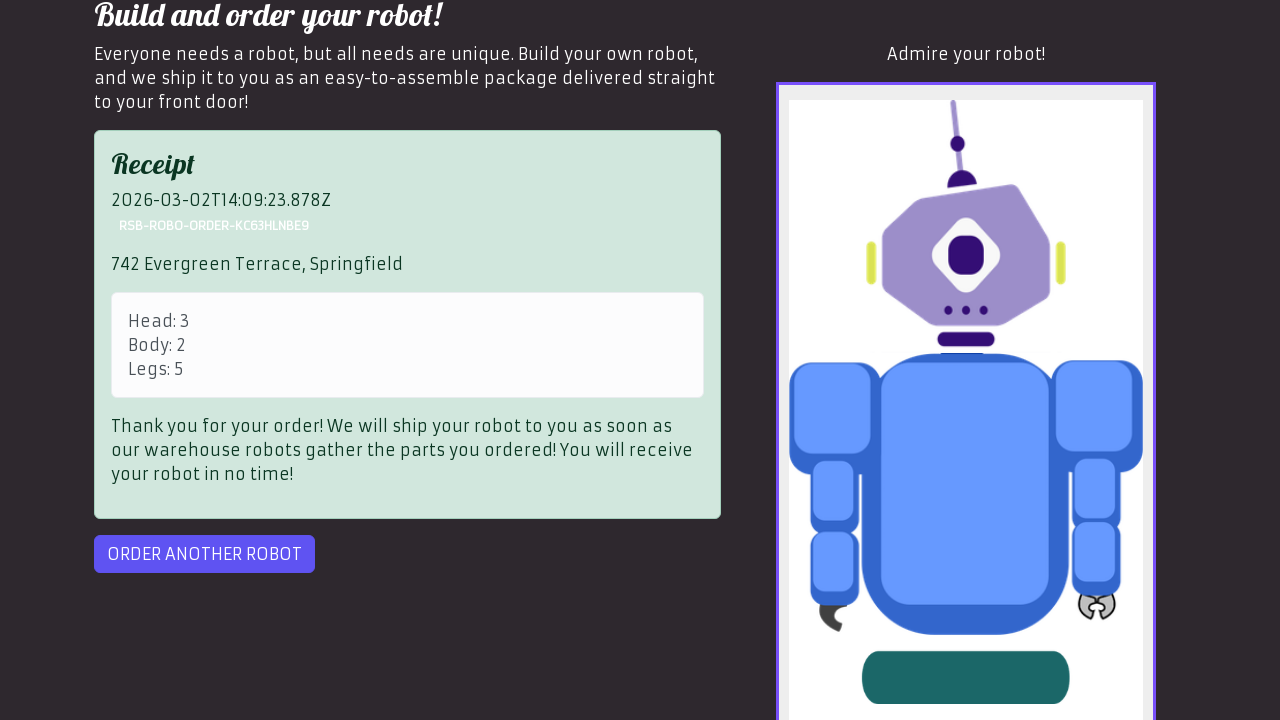

Receipt section is now visible
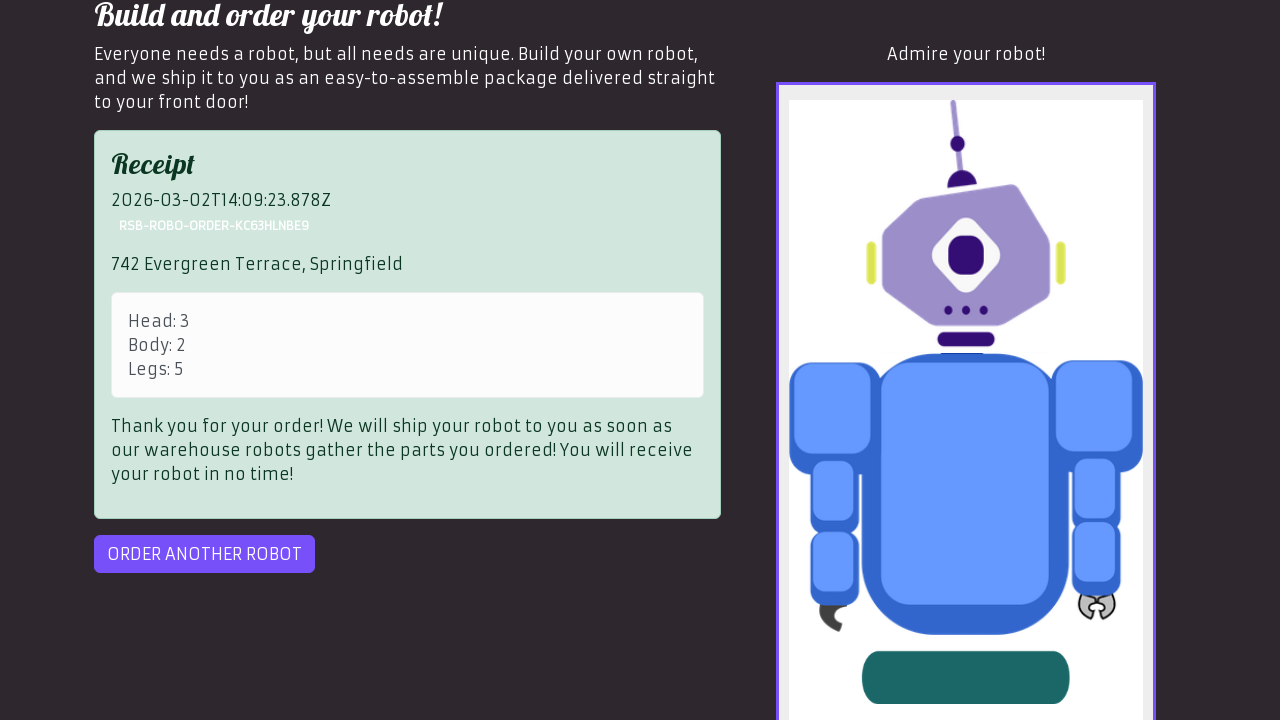

Robot preview image is now visible
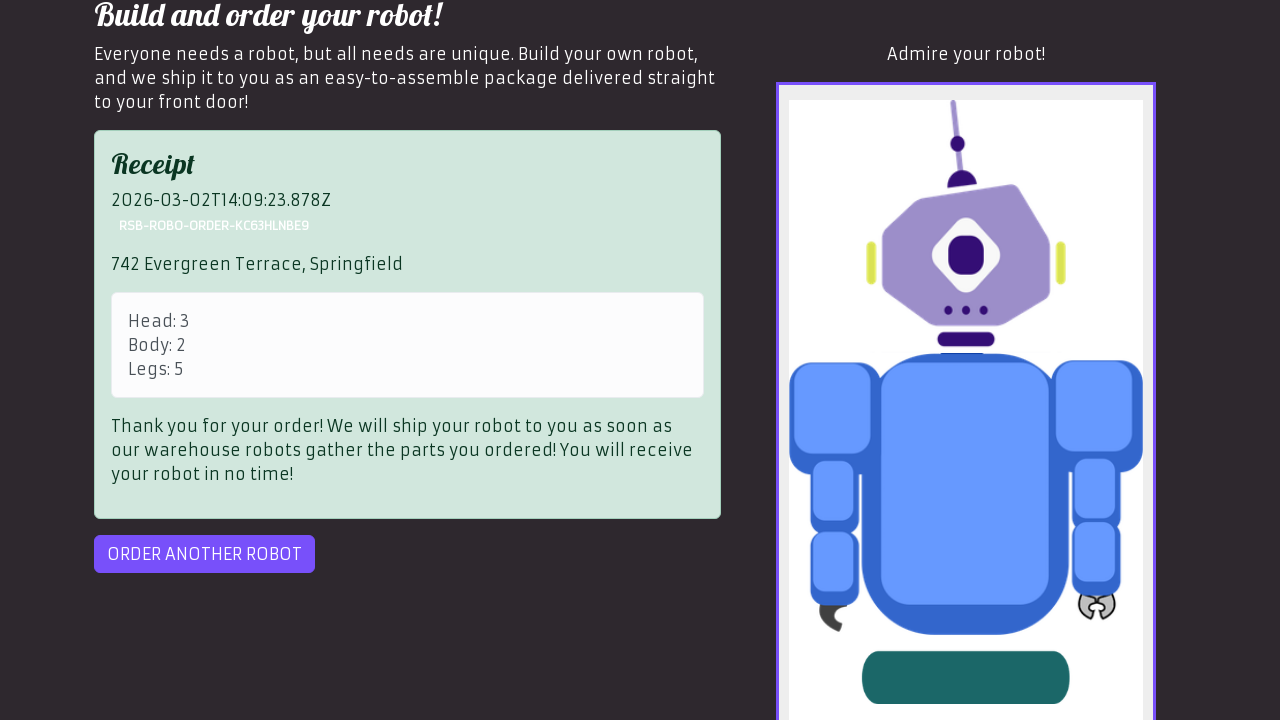

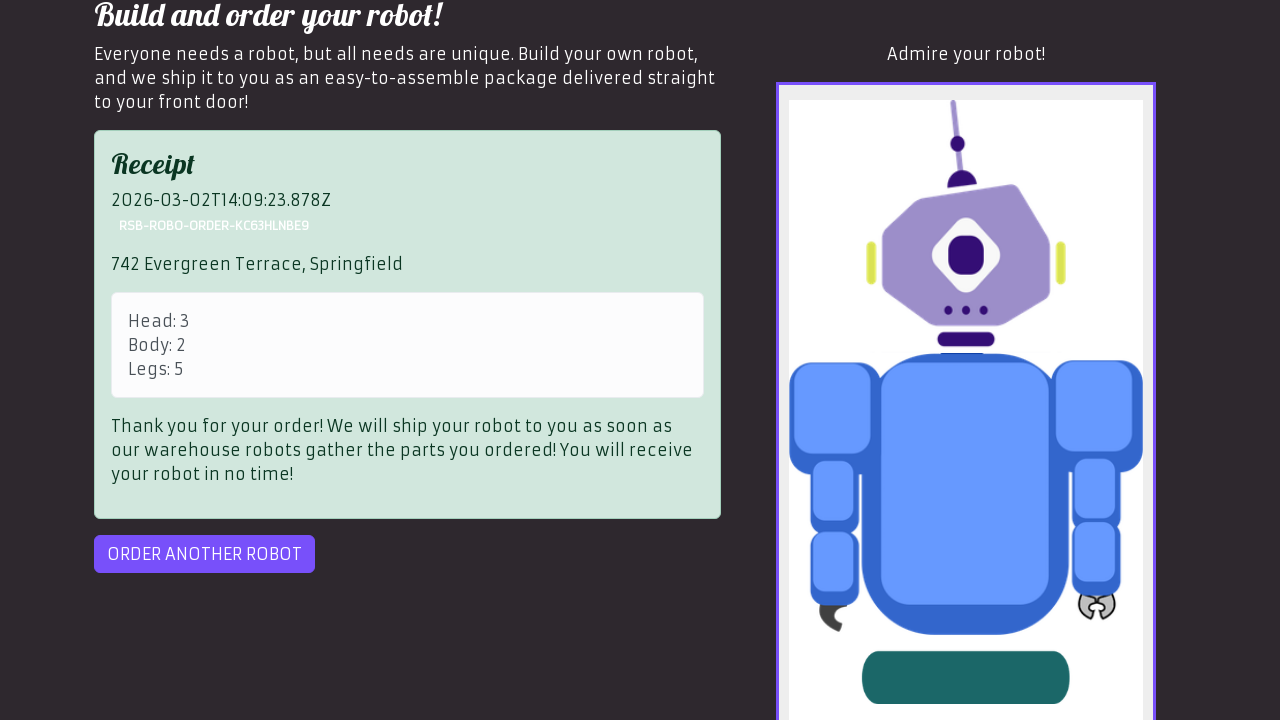